Tests password reset form validation by clicking forgot password link and submitting with blank input

Starting URL: https://opensource-demo.orangehrmlive.com/web/index.php/auth/login

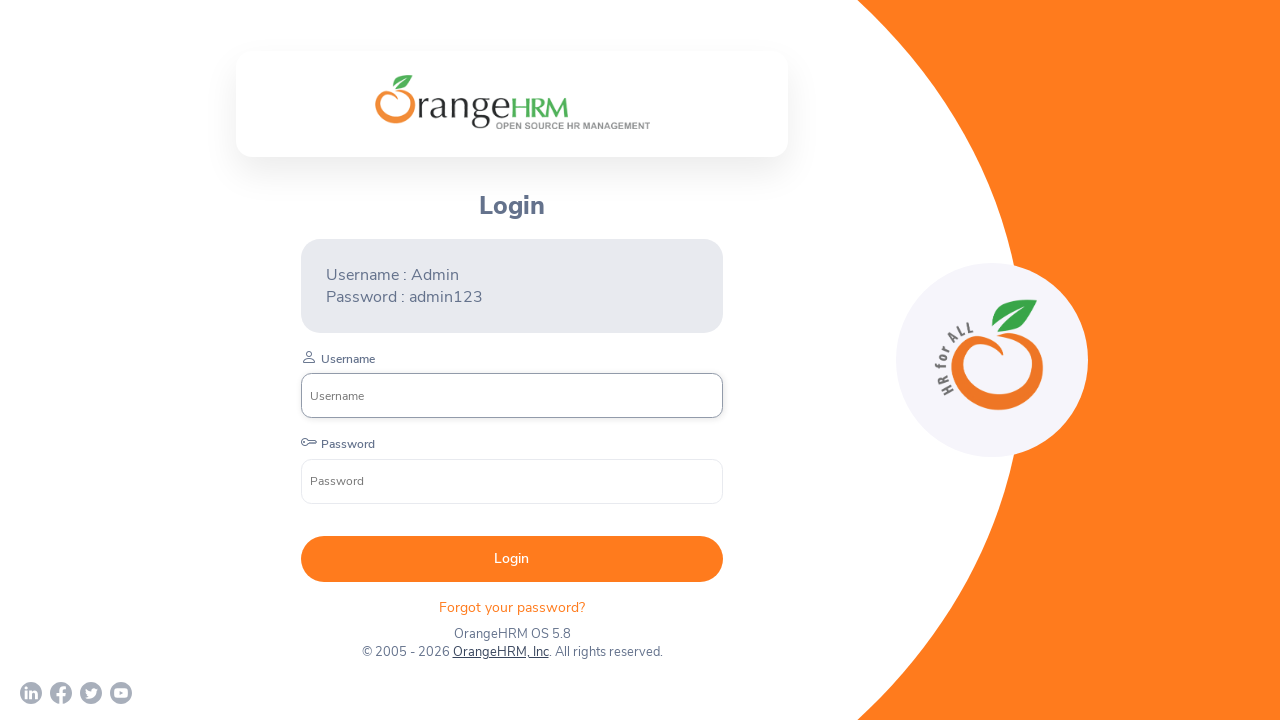

Clicked forgot password link at (512, 607) on xpath=//*[@id="app"]/div[1]/div/div[1]/div/div[2]/div[2]/form/div[4]/p
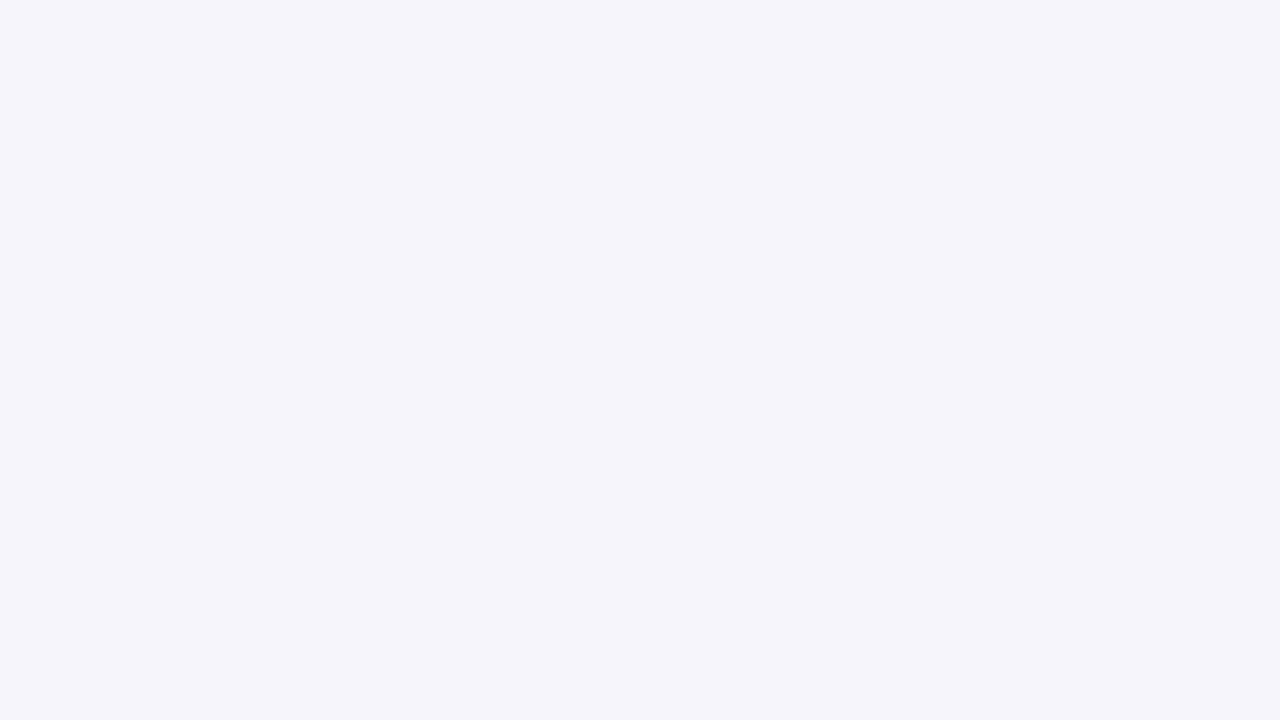

Filled username field with blank space on xpath=//*[@id="app"]/div[1]/div[1]/div/form/div[1]/div/div[2]/input
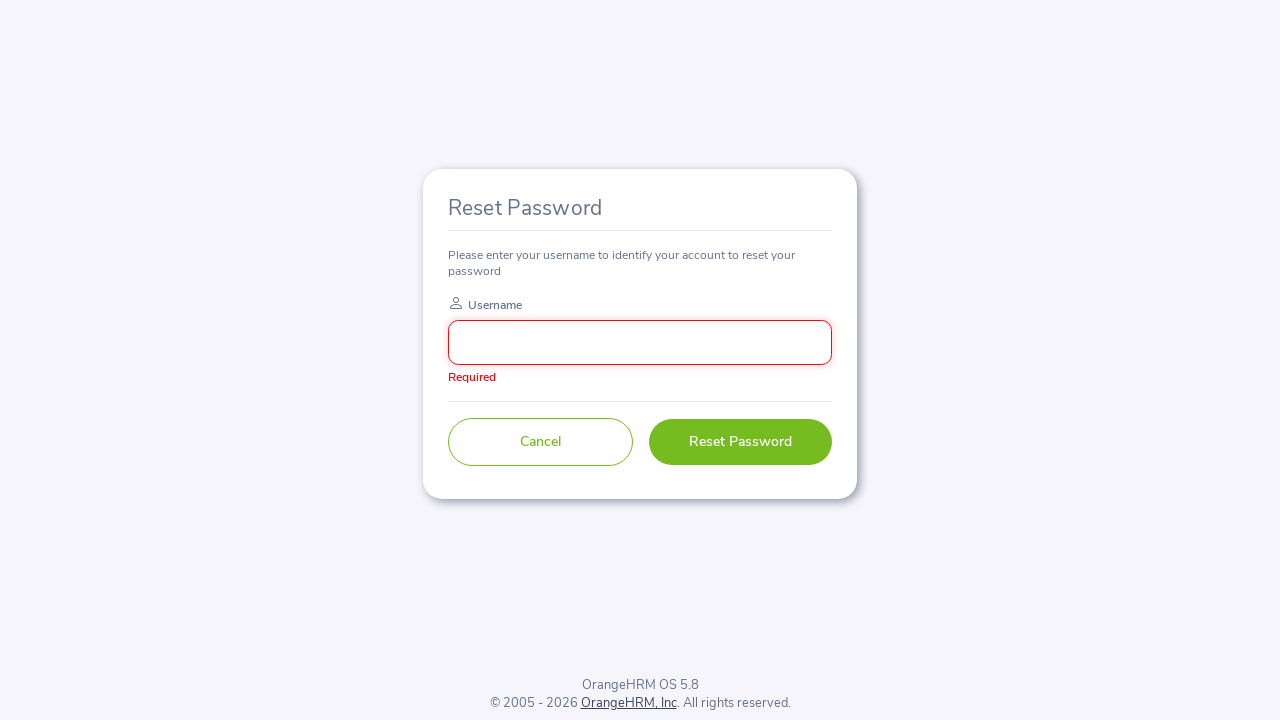

Validation error message appeared
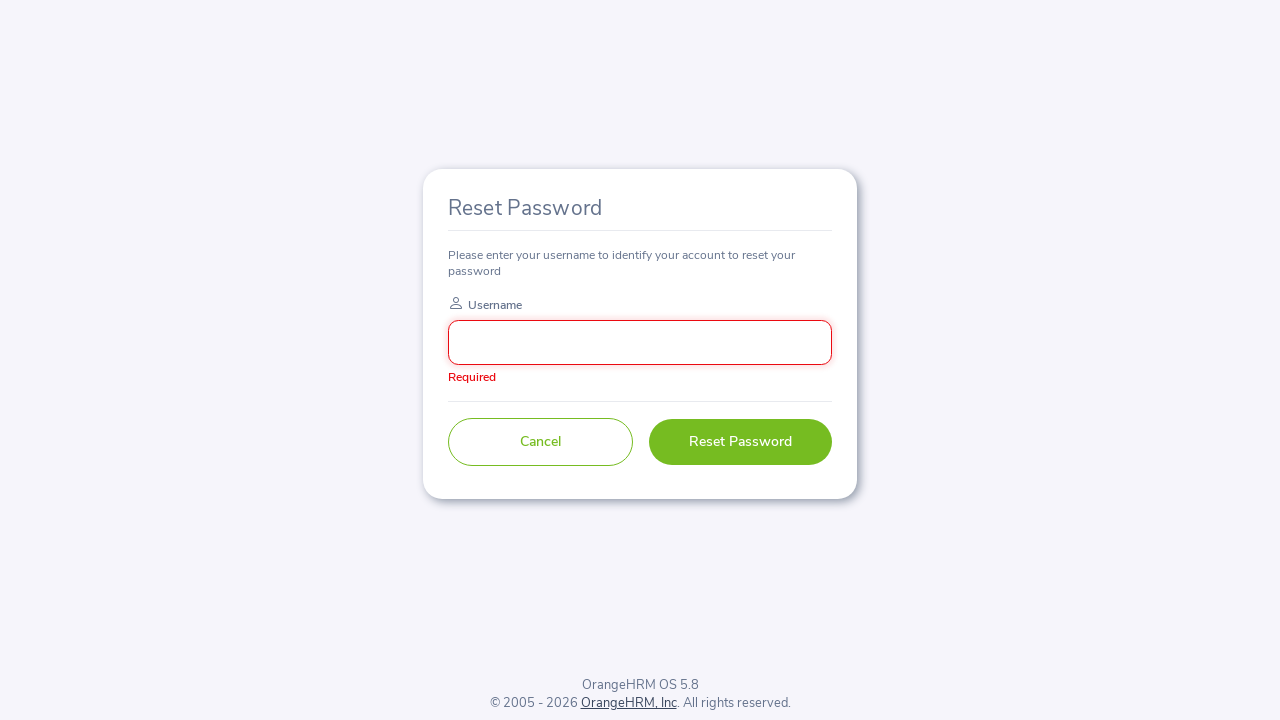

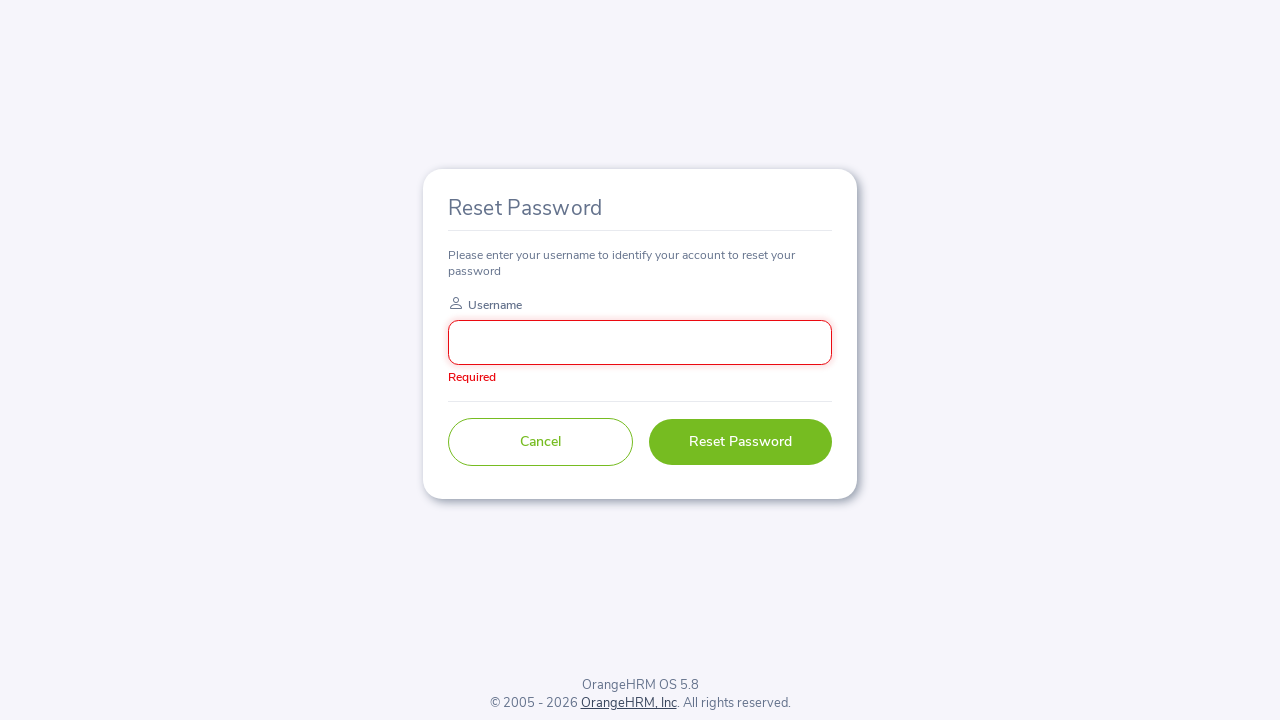